Navigates to a practice page and finds a specific course in the product table, then retrieves its instructor and price information

Starting URL: https://www.rahulshettyacademy.com/AutomationPractice/

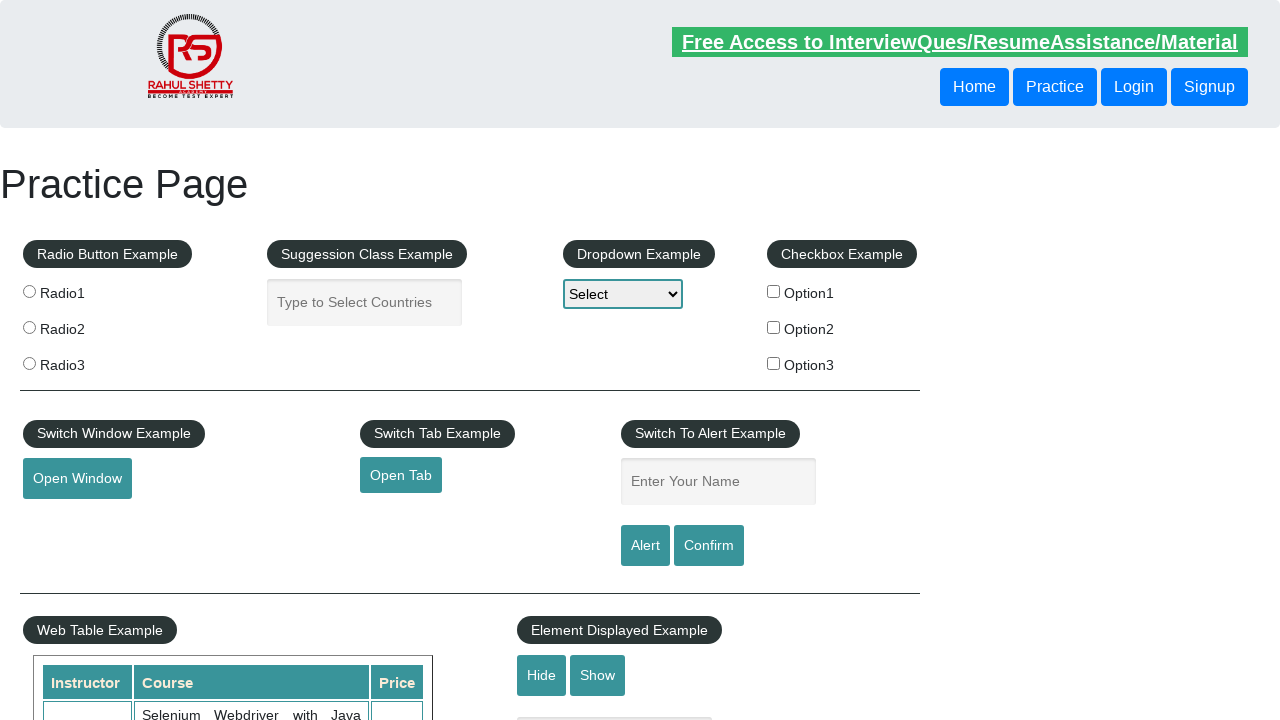

Waited for product table to load
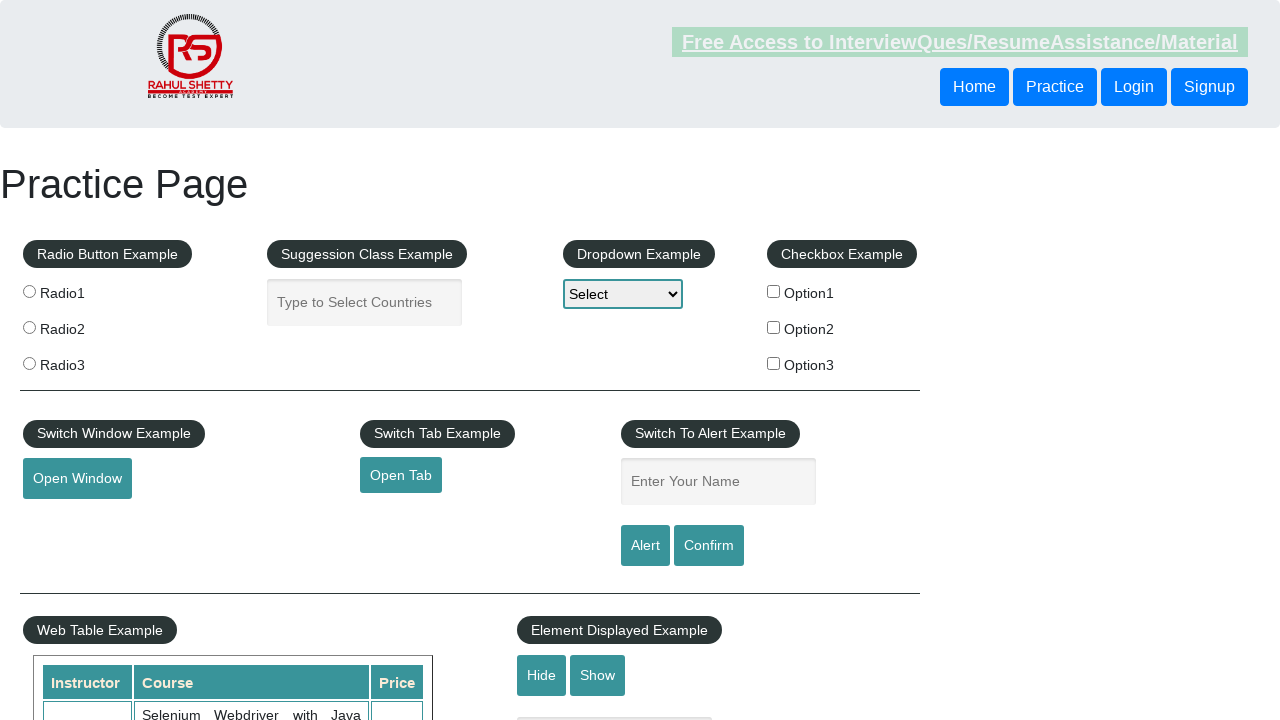

Retrieved all rows from product table
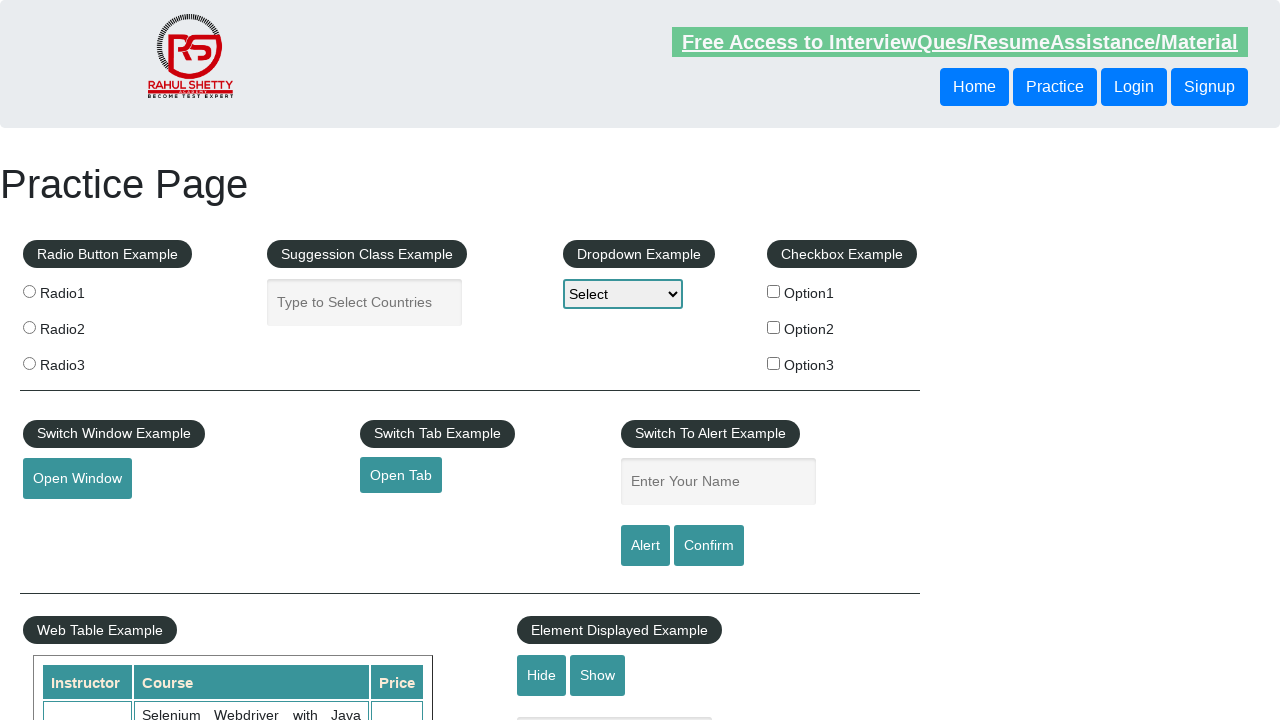

Found course 'Learn JMETER from Scratch - (Performance + Load) Testing Tool' in product table
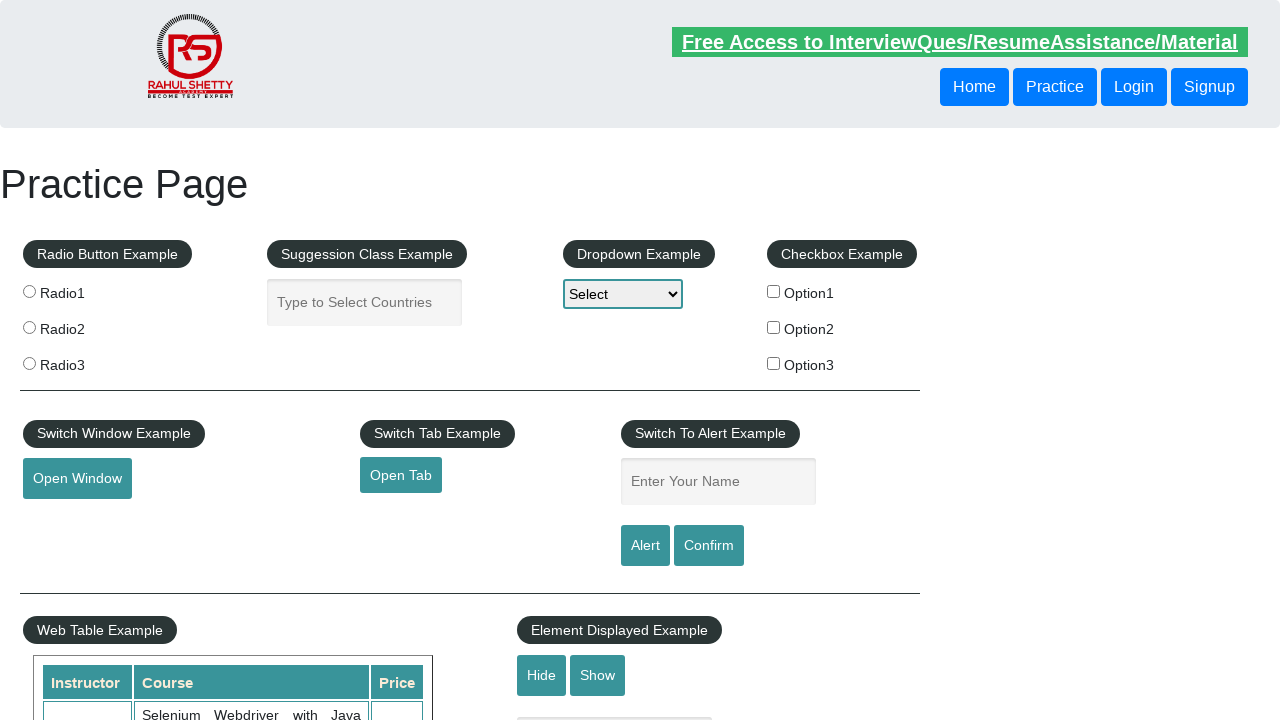

Retrieved course details - Instructor: Learn JMETER from Scratch - (Performance + Load) Testing Tool, Price: 25
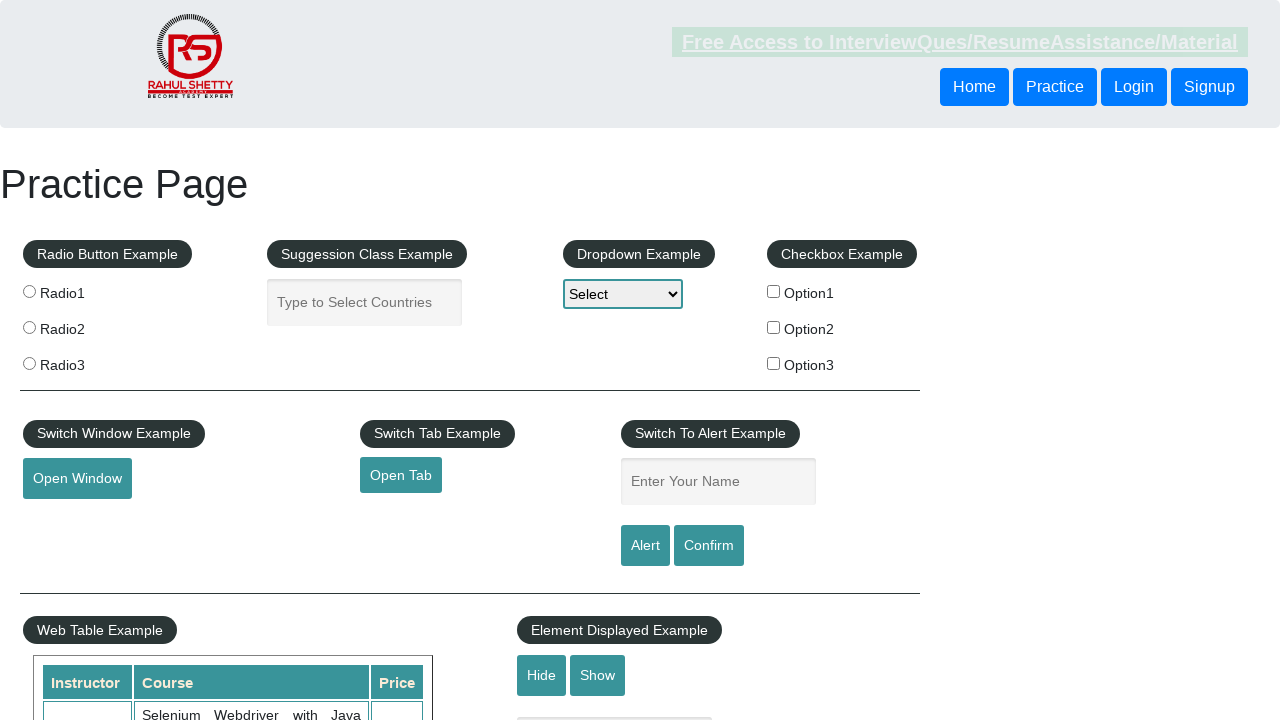

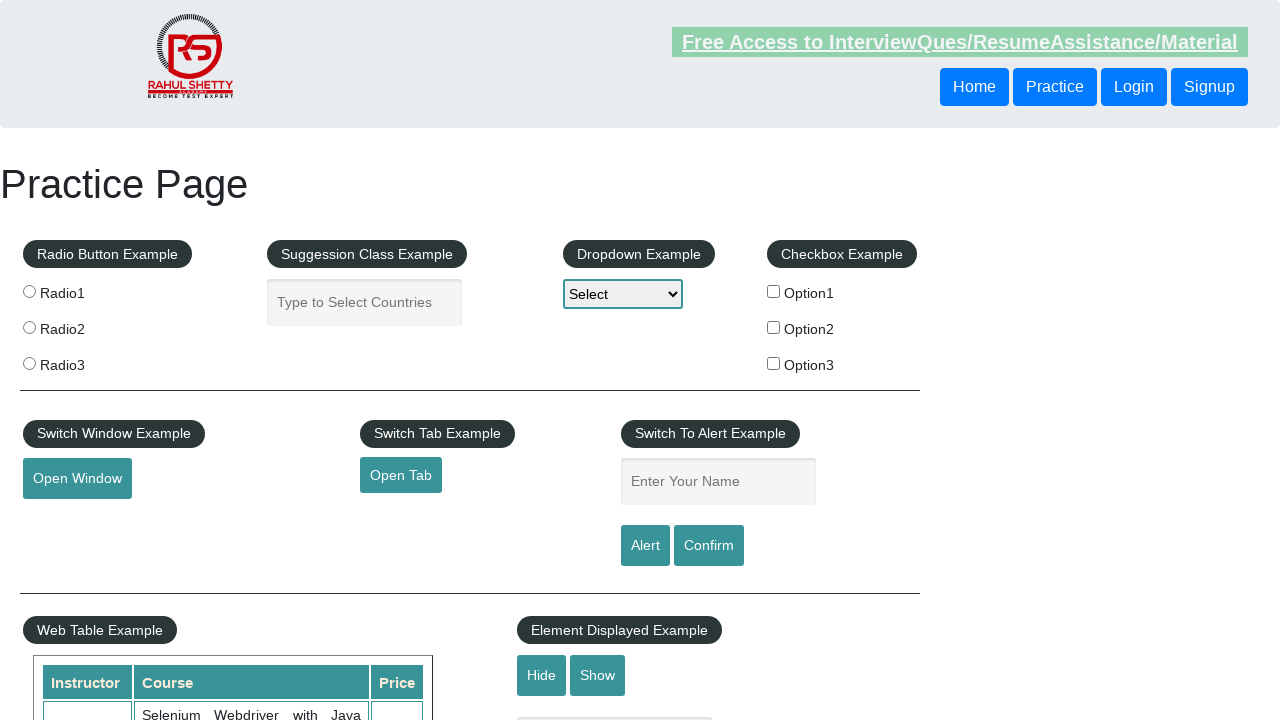